Tests the DataTables editor functionality by creating a new user record, verifying it was added, deleting the record, and verifying deletion.

Starting URL: https://editor.datatables.net/

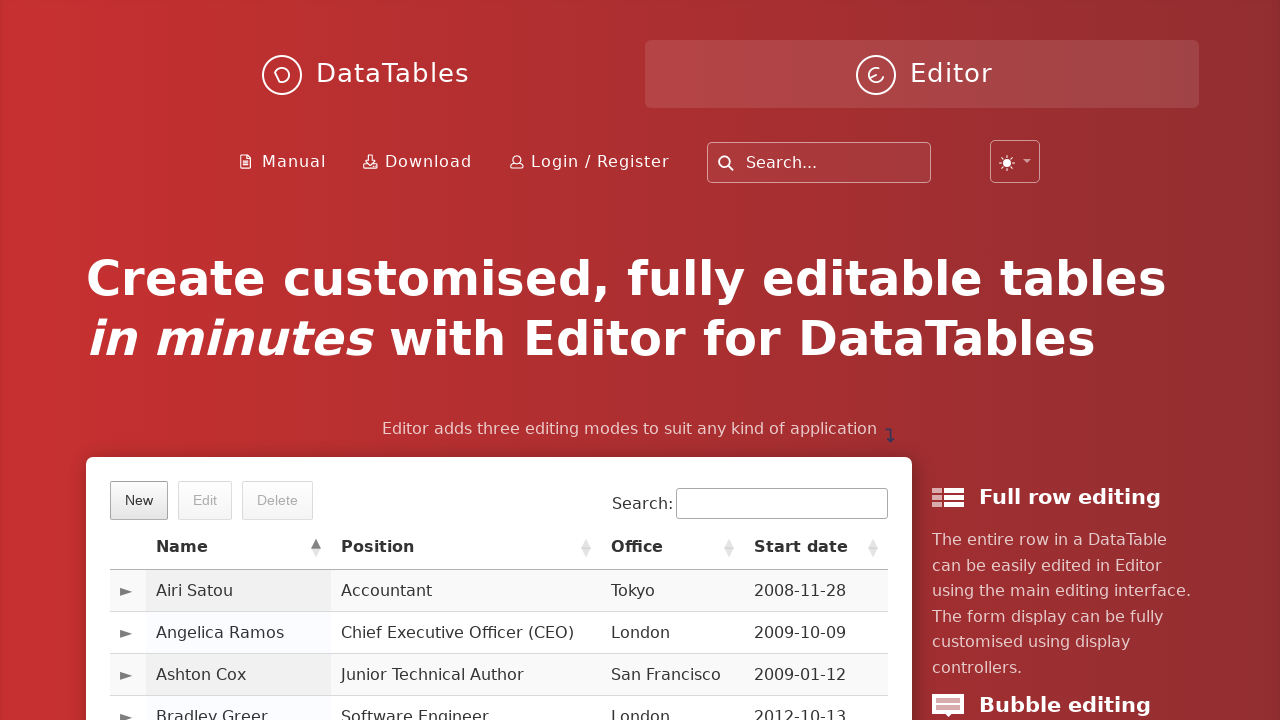

Clicked the 'New' button to create a new record at (139, 500) on xpath=//*[@class='dt-button buttons-create']
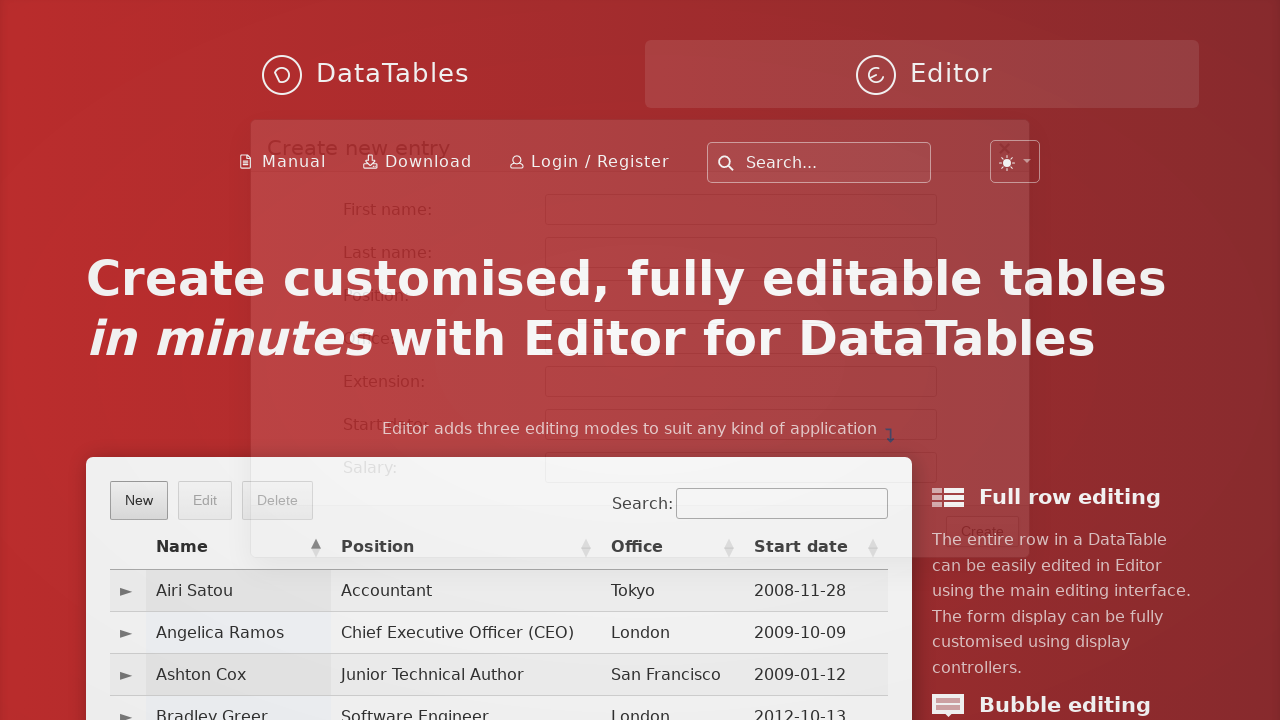

Form appeared with first name field visible
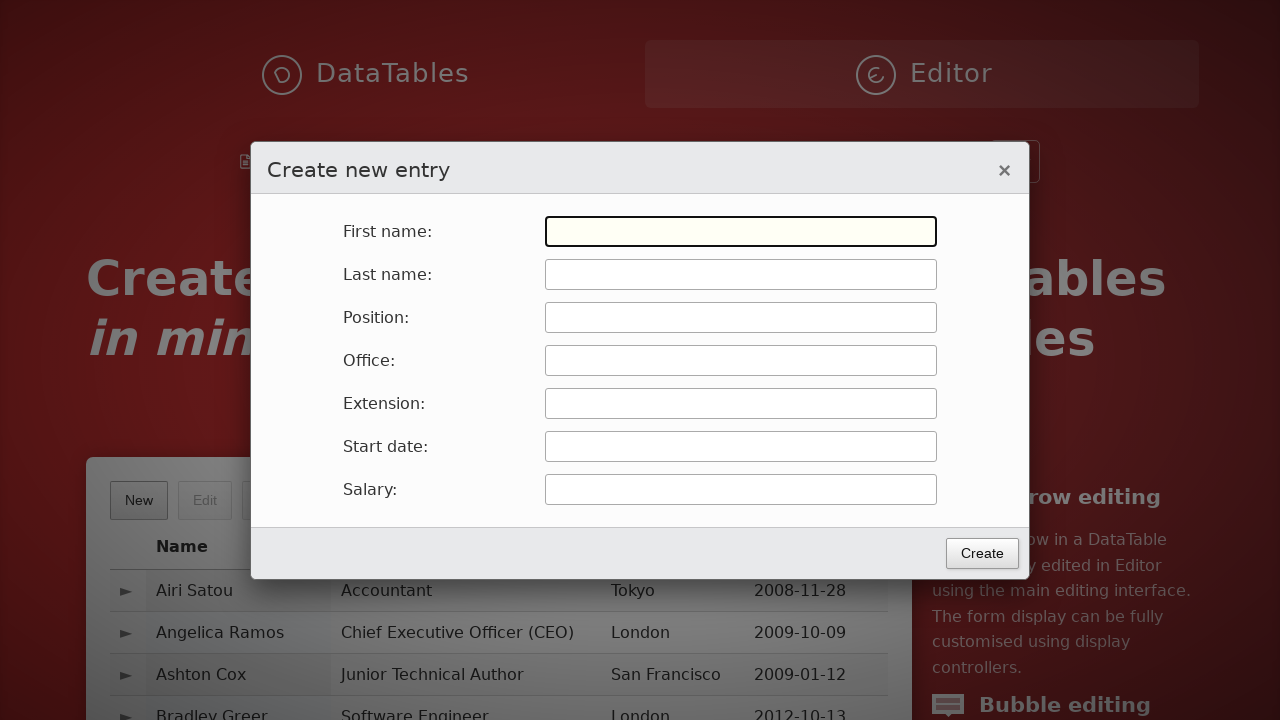

Filled first name field with 'feyza' on #DTE_Field_first_name
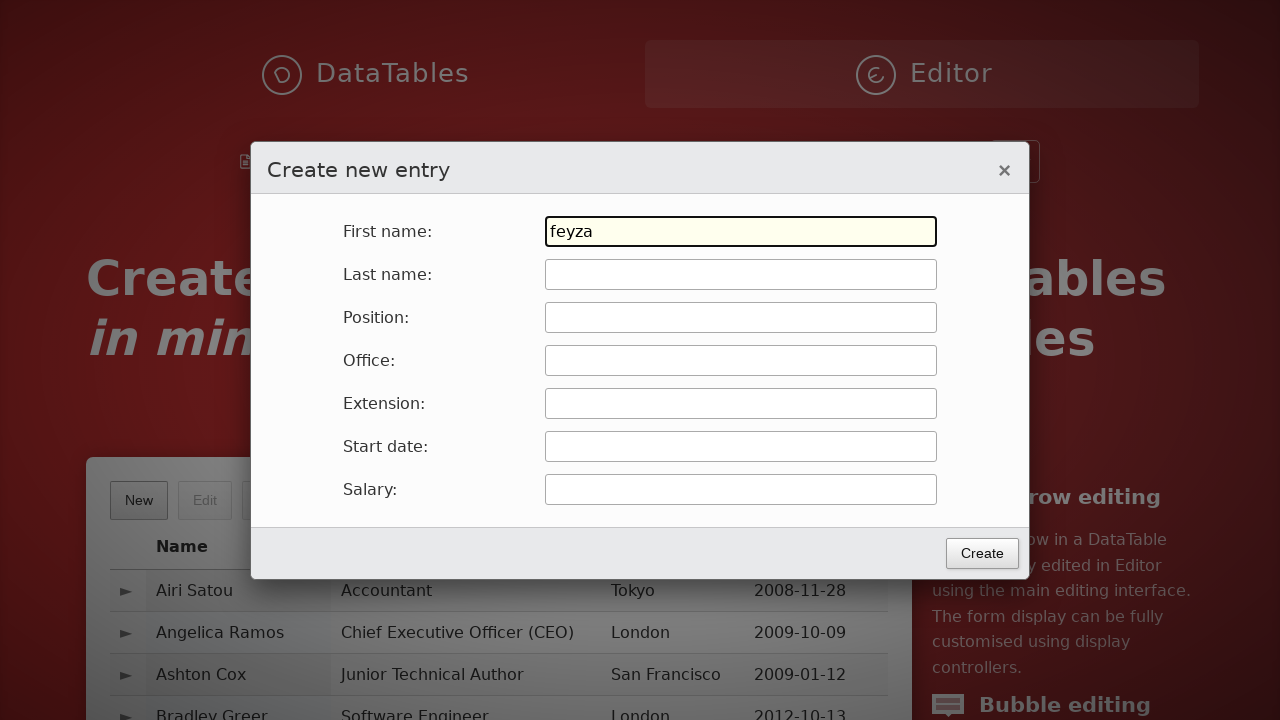

Filled last name field with 'unal' on #DTE_Field_last_name
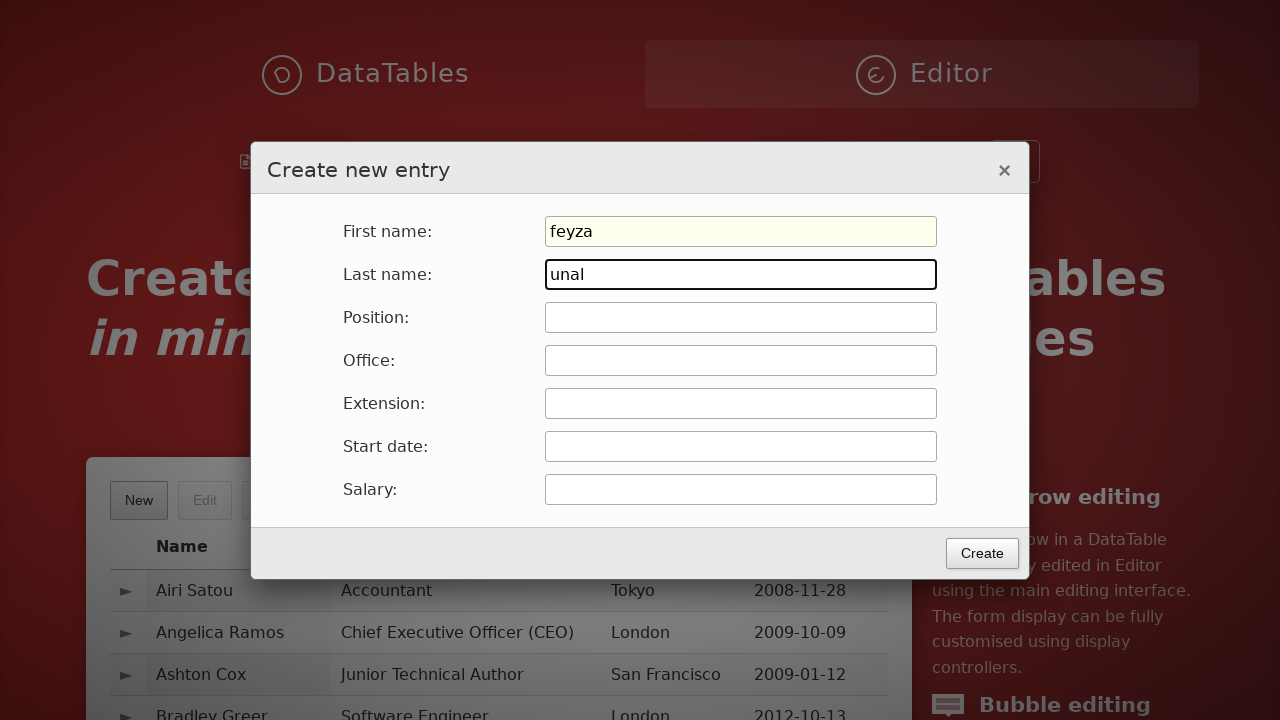

Filled position field with 'QA' on #DTE_Field_position
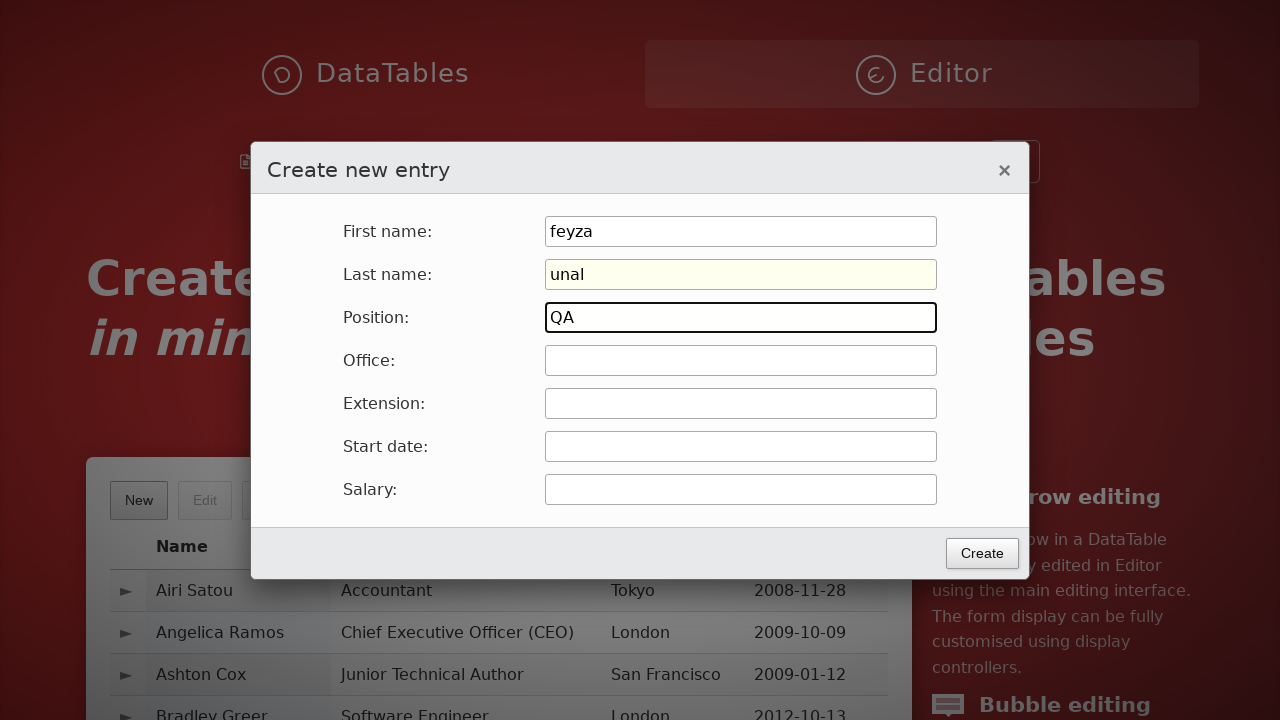

Filled office field with 'Tester' on #DTE_Field_office
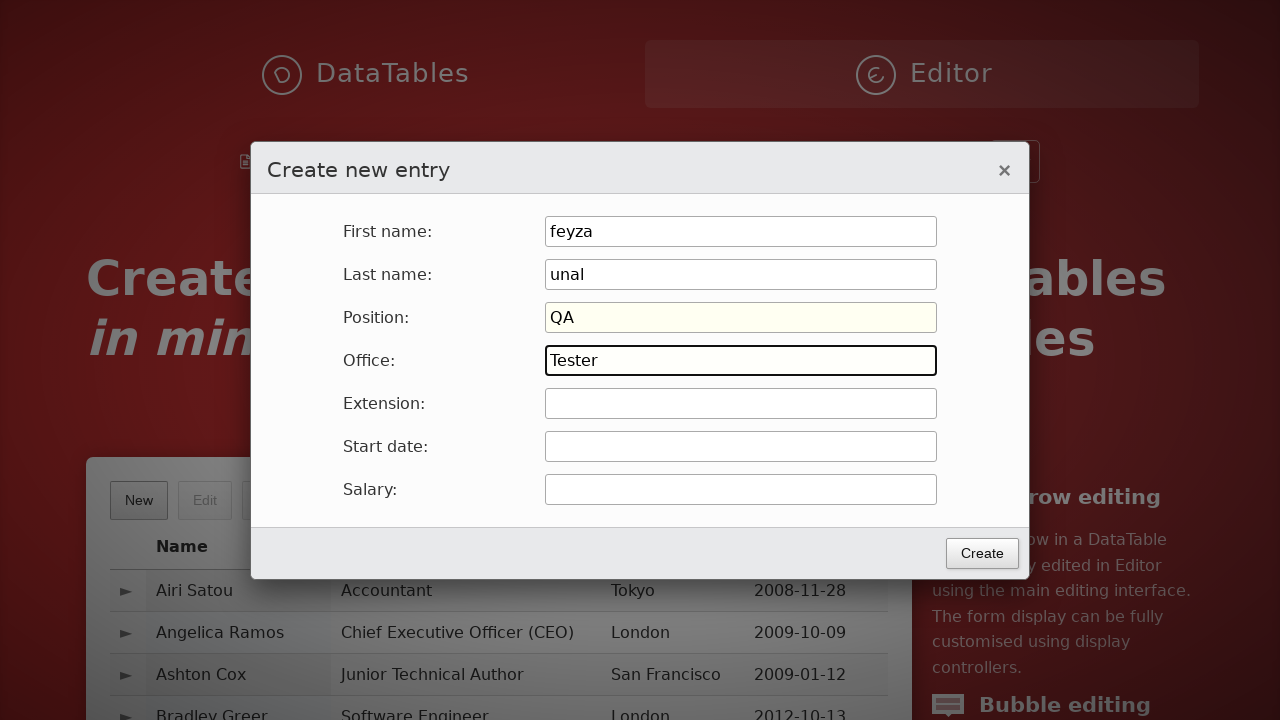

Filled extension field with '-' on #DTE_Field_extn
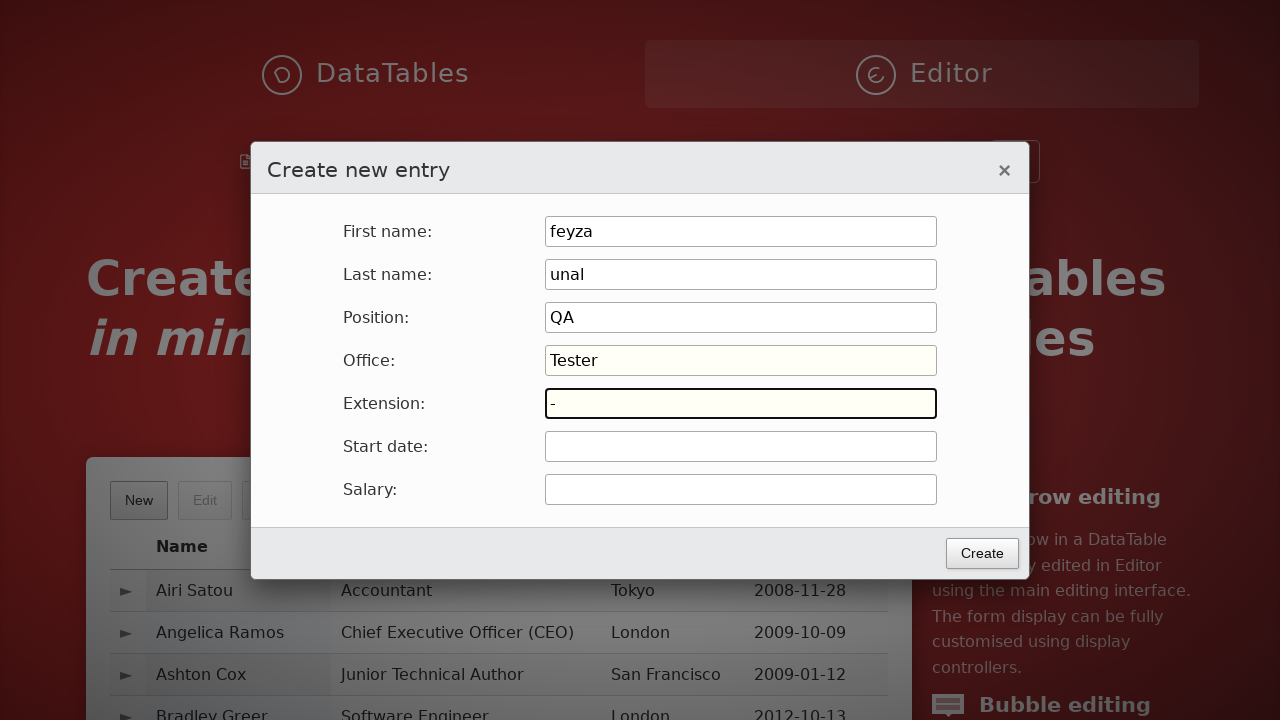

Filled start date field with '2022-11-01' on #DTE_Field_start_date
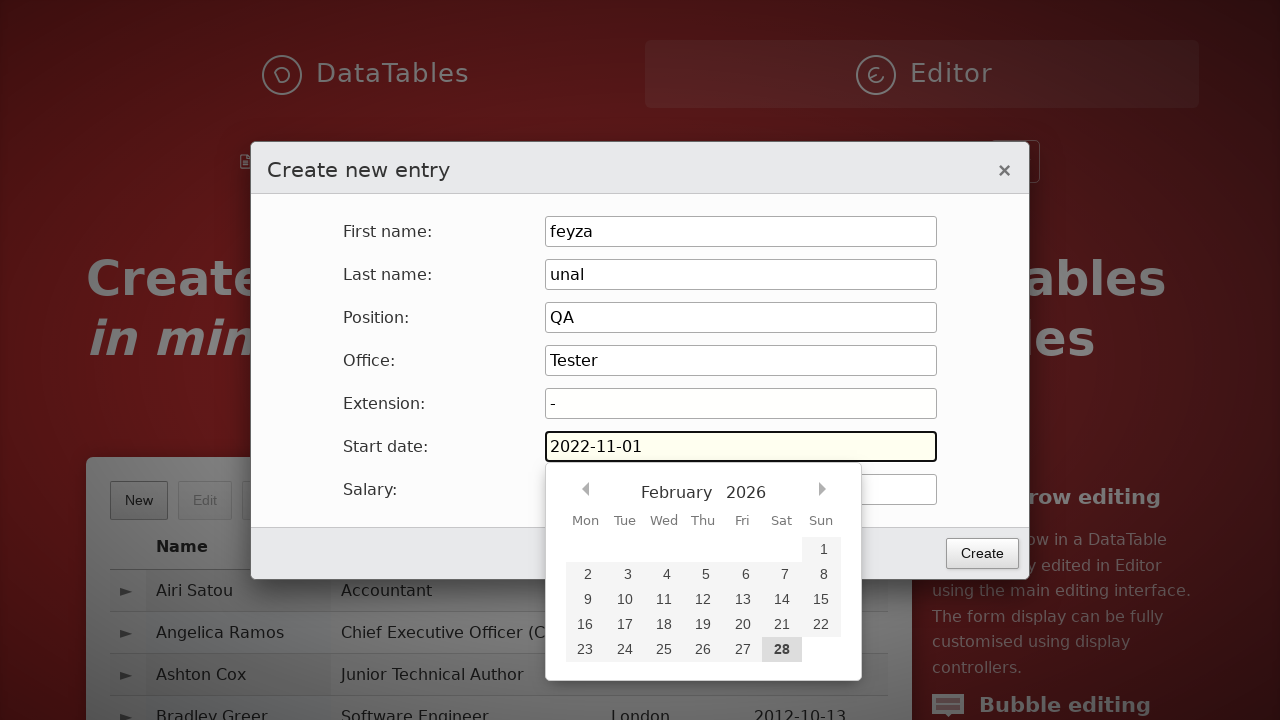

Filled salary field with '8000' on #DTE_Field_salary
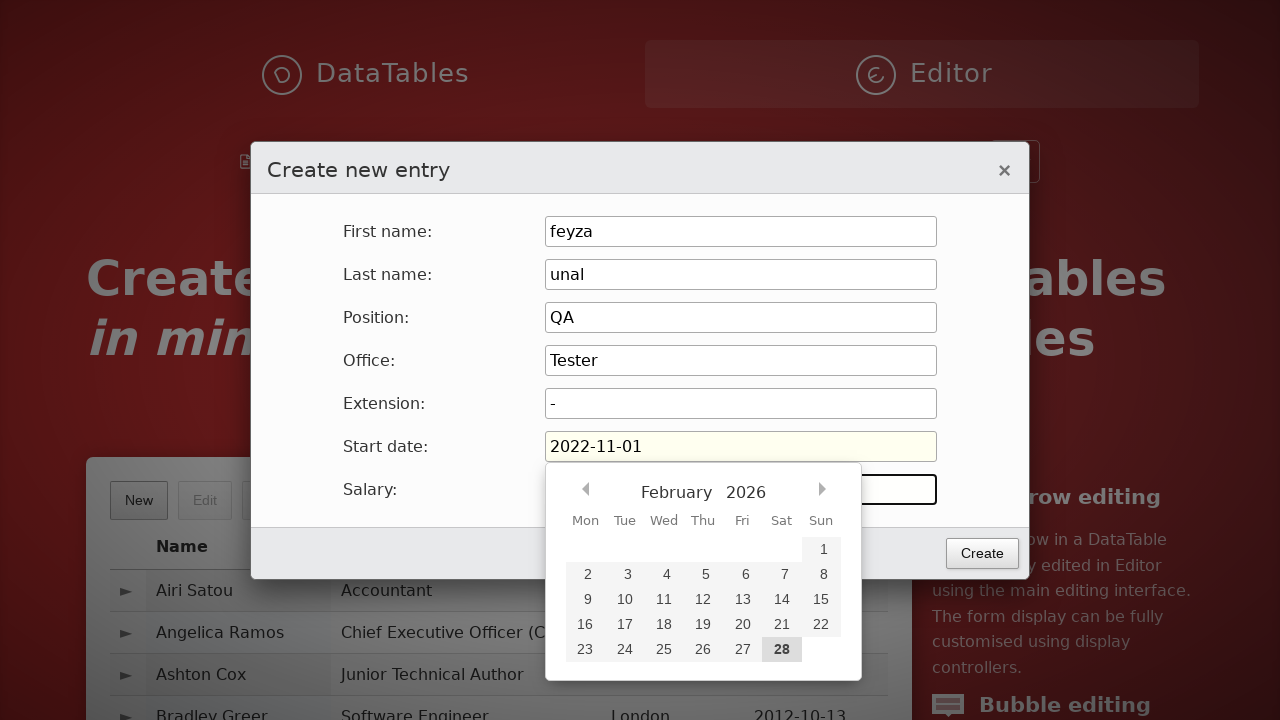

Clicked the Create button to submit the form at (982, 553) on button.btn
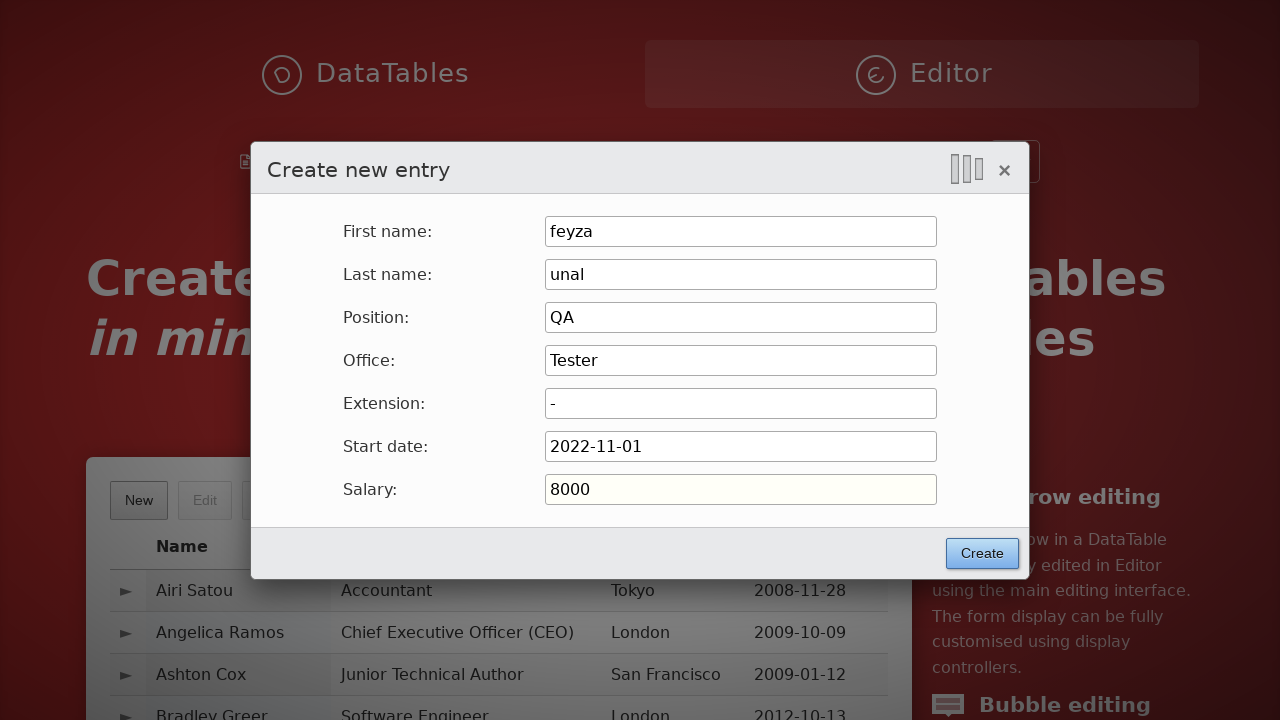

Waited for the record creation to complete
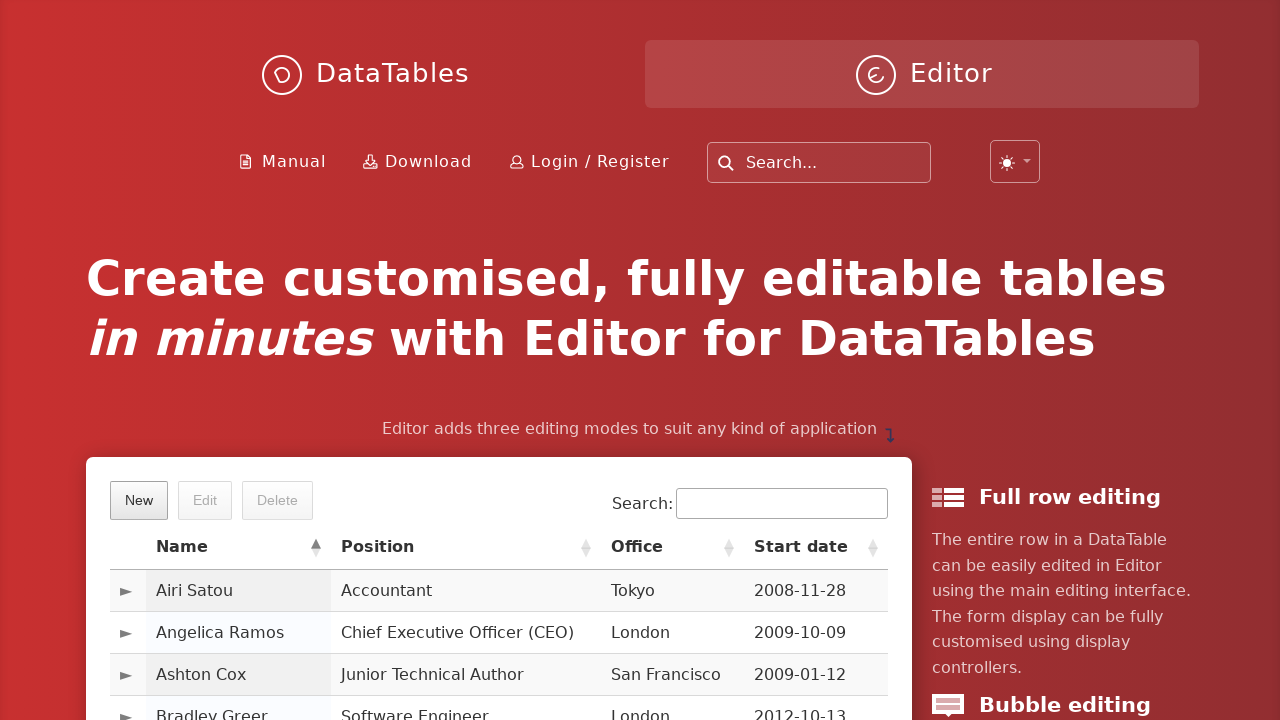

Filled search field with 'feyza unal' on input[type='search']
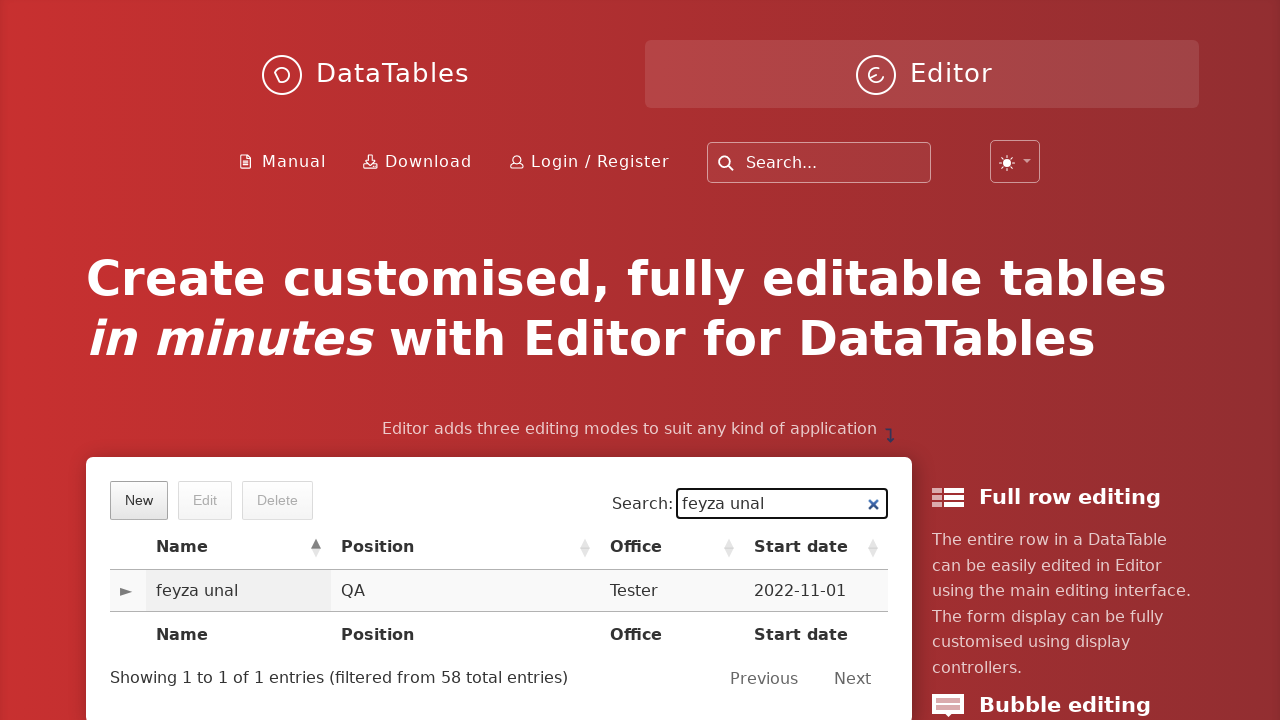

Pressed Enter to search for the user
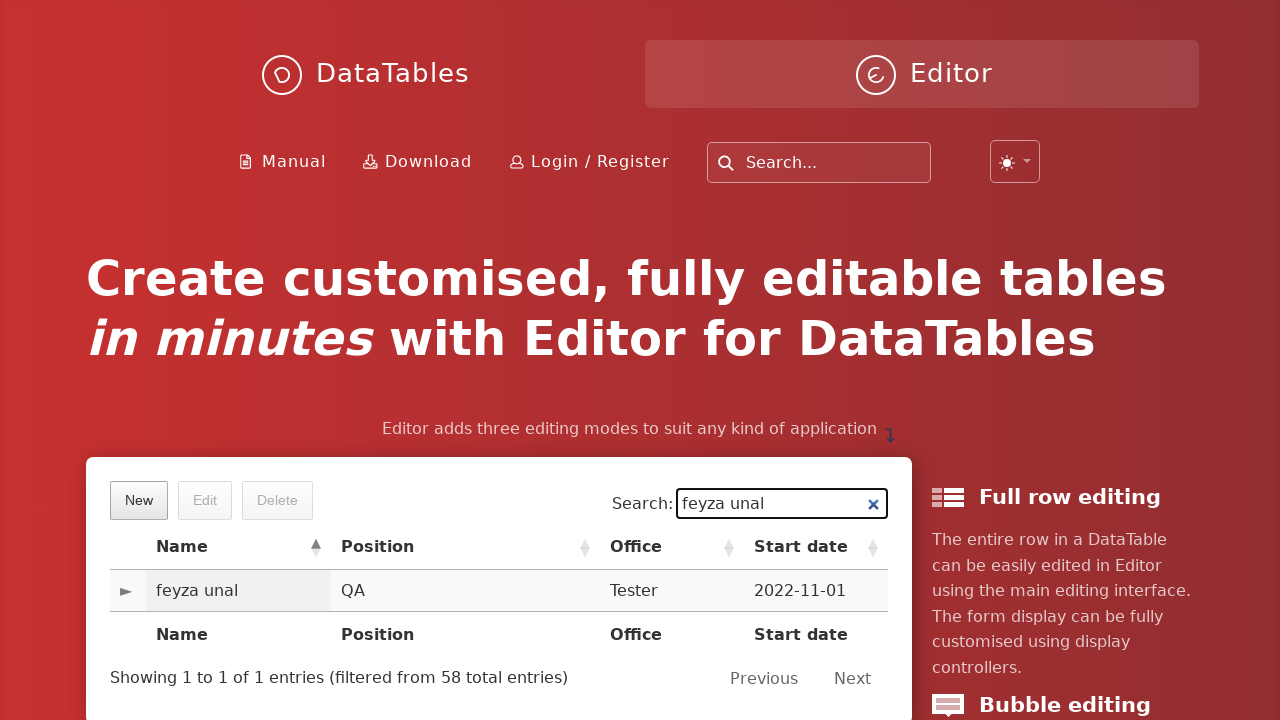

Waited for search results to load
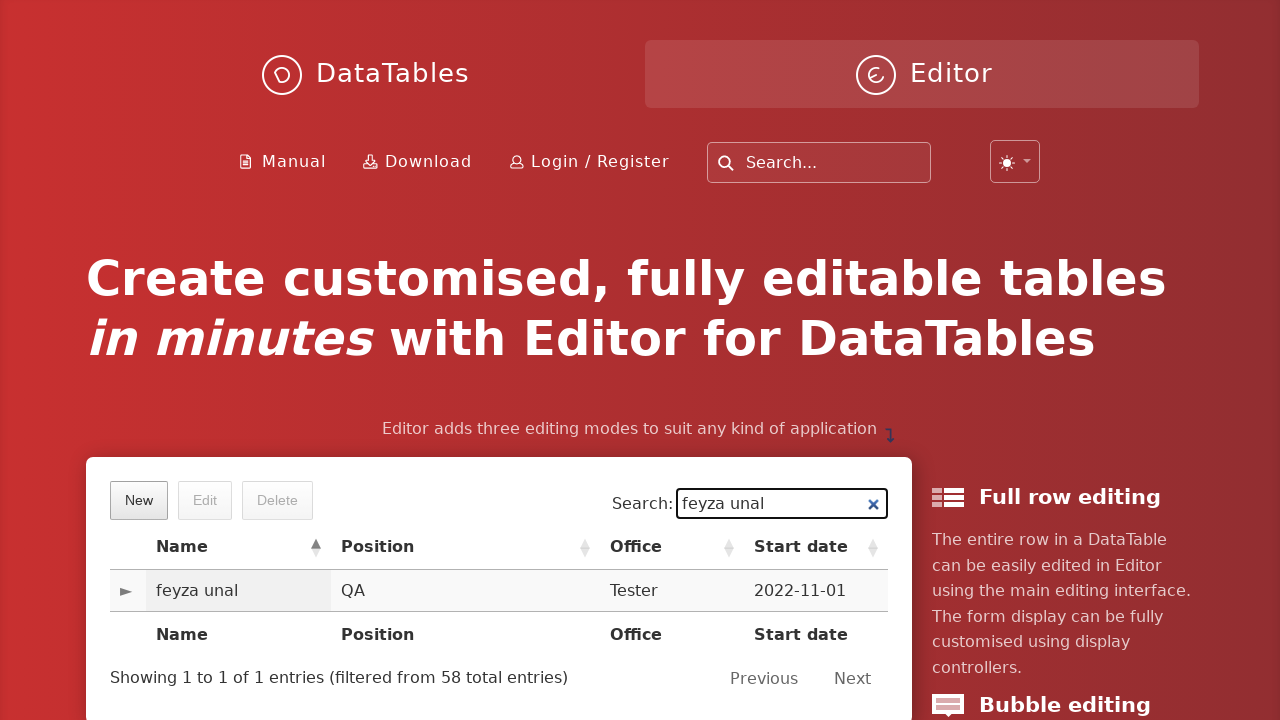

Clicked on the user record to select it at (239, 591) on .sorting_1
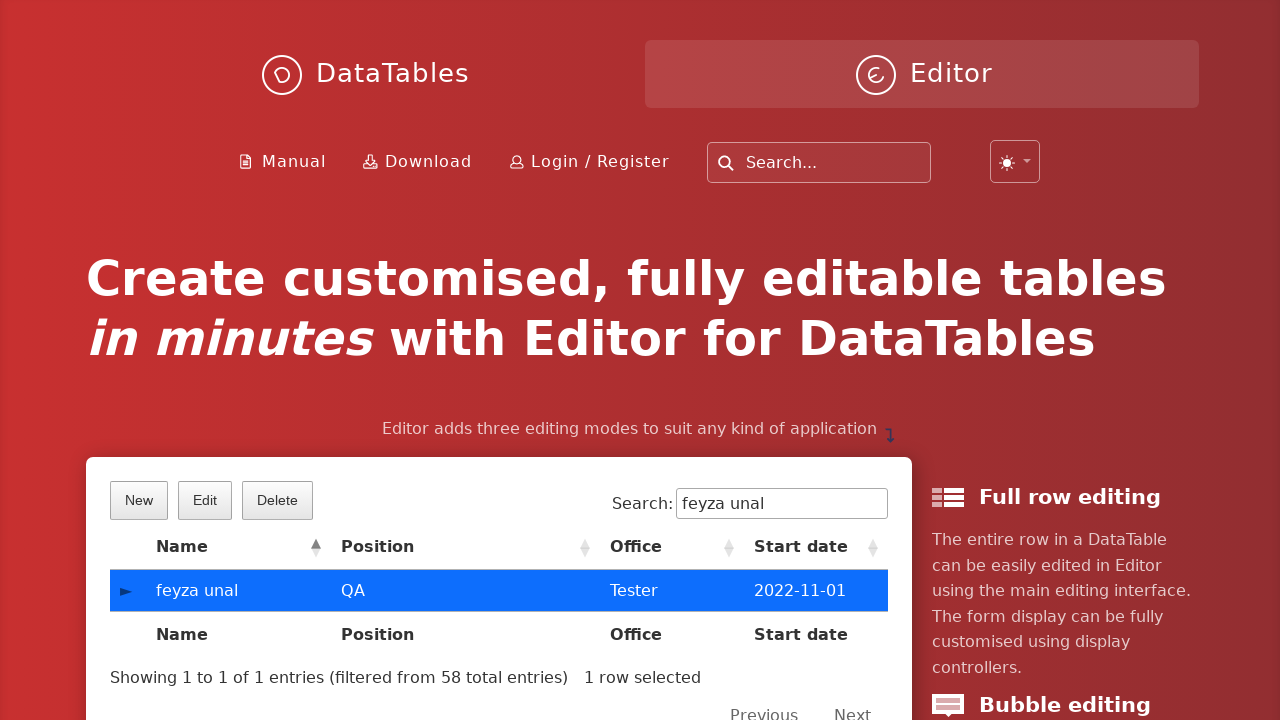

Clicked the Delete button to remove the record at (277, 500) on .dt-button.buttons-selected.buttons-remove
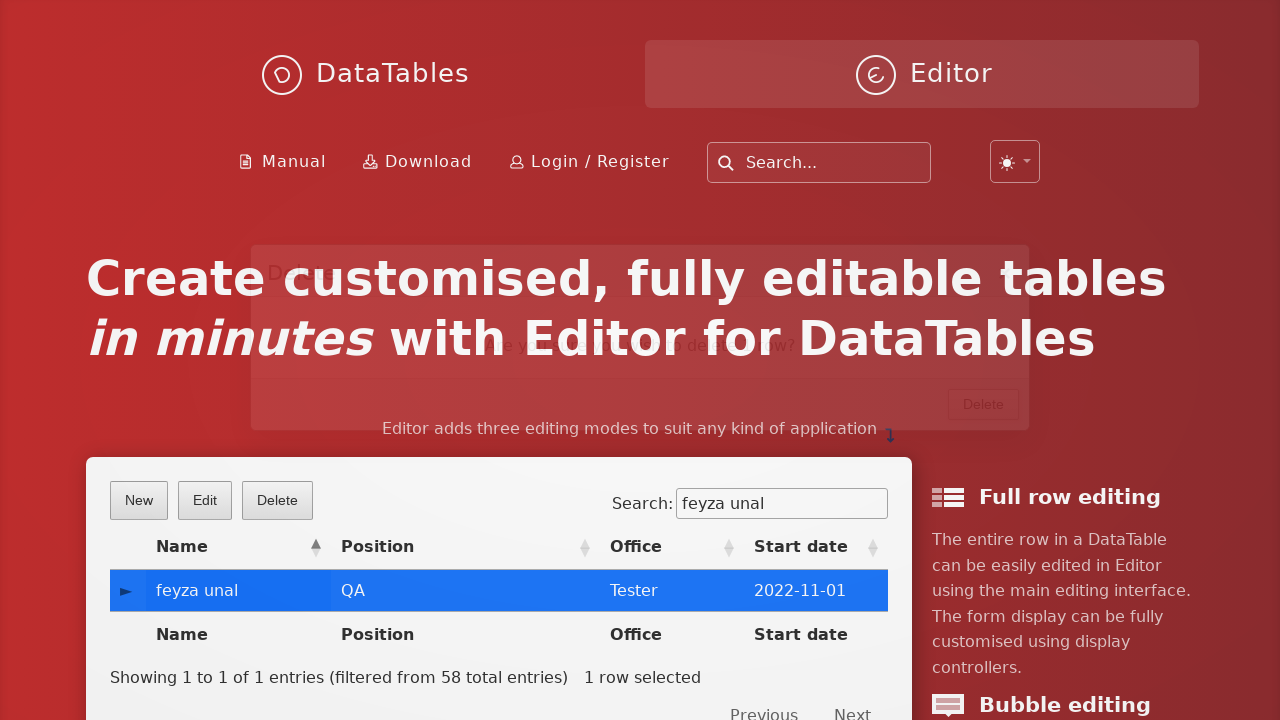

Confirmed deletion by clicking the Delete button in the modal at (984, 427) on button.btn
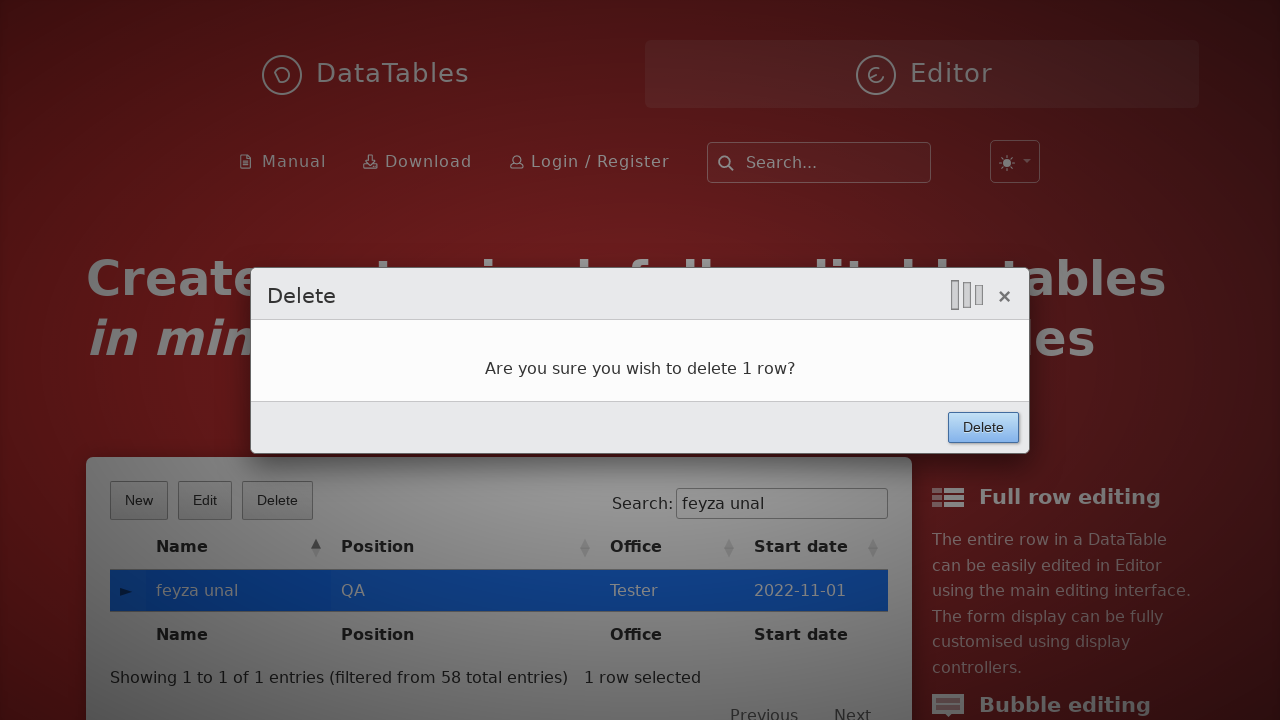

Waited for deletion to complete
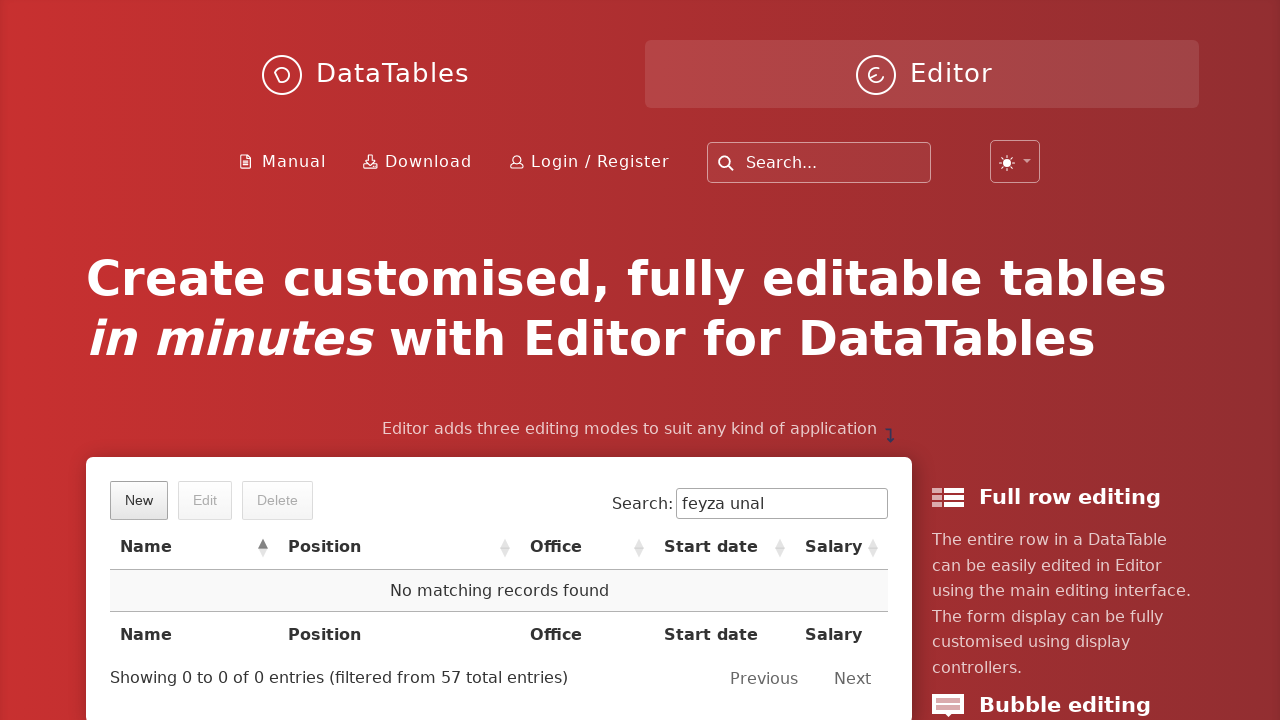

Filled search field with 'feyza' to verify deletion on input[type='search']
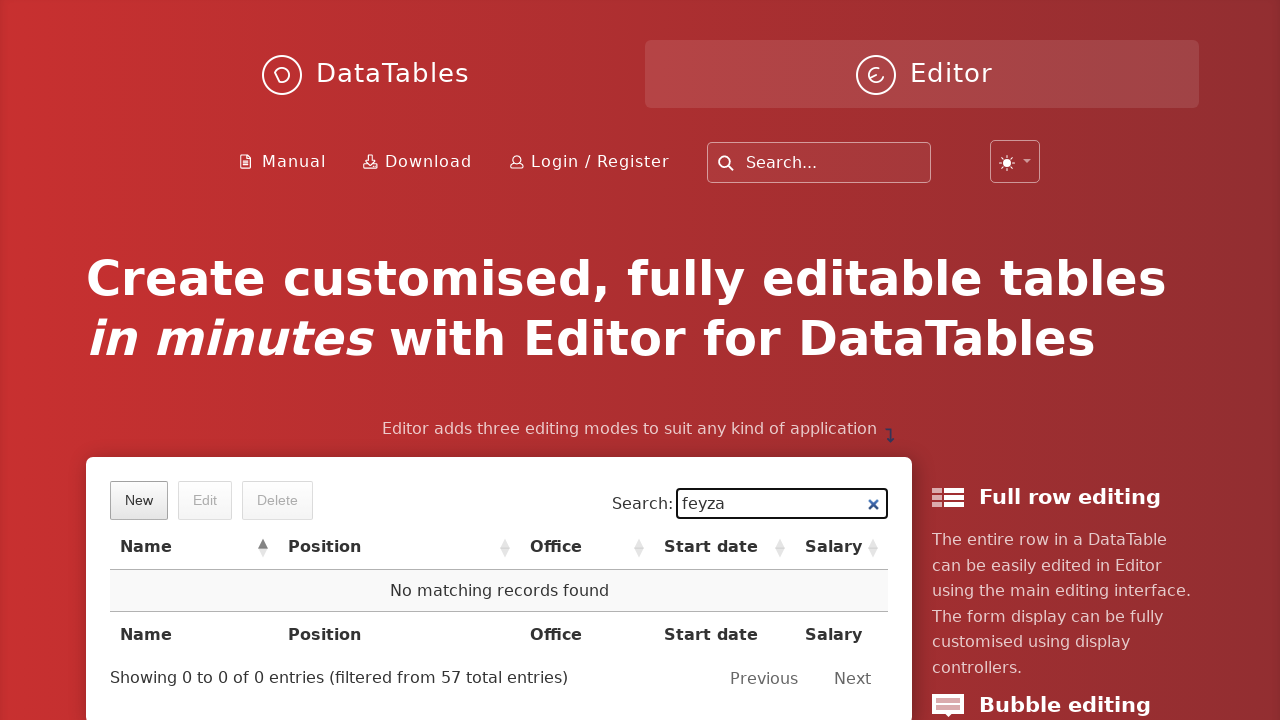

Pressed Enter to search for deleted user
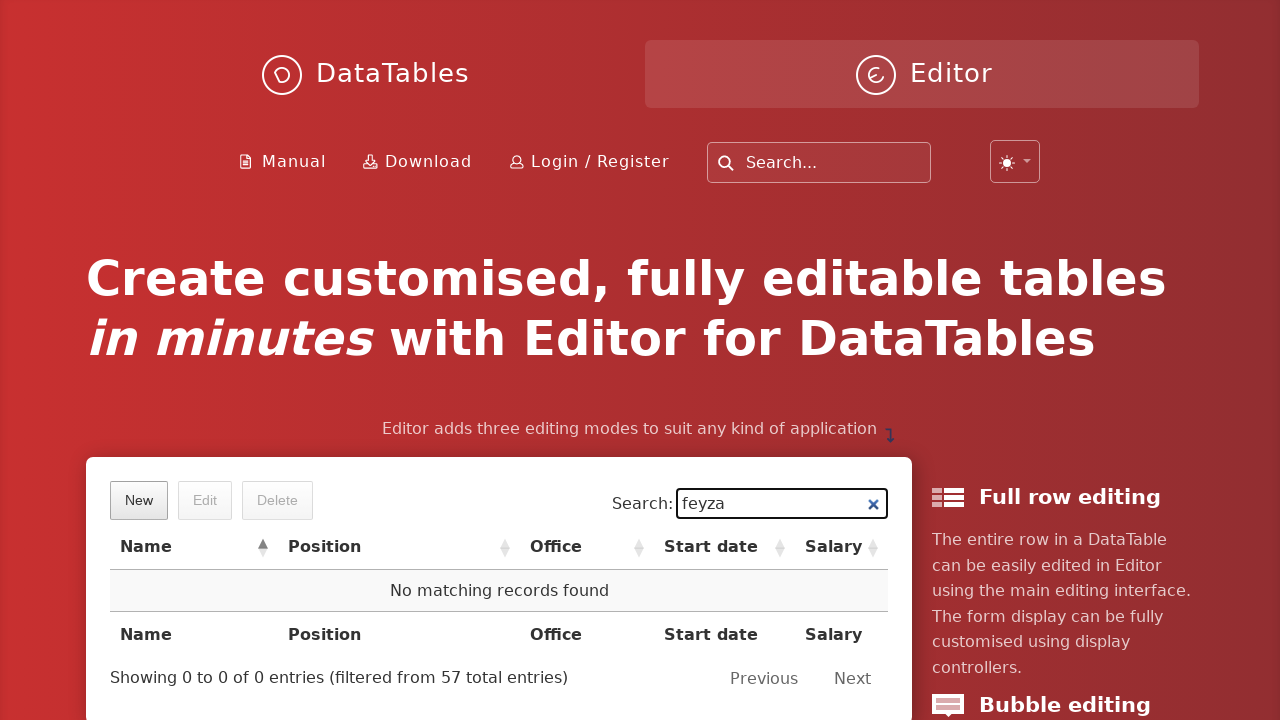

Verified deletion - 'No matching records found' message appeared
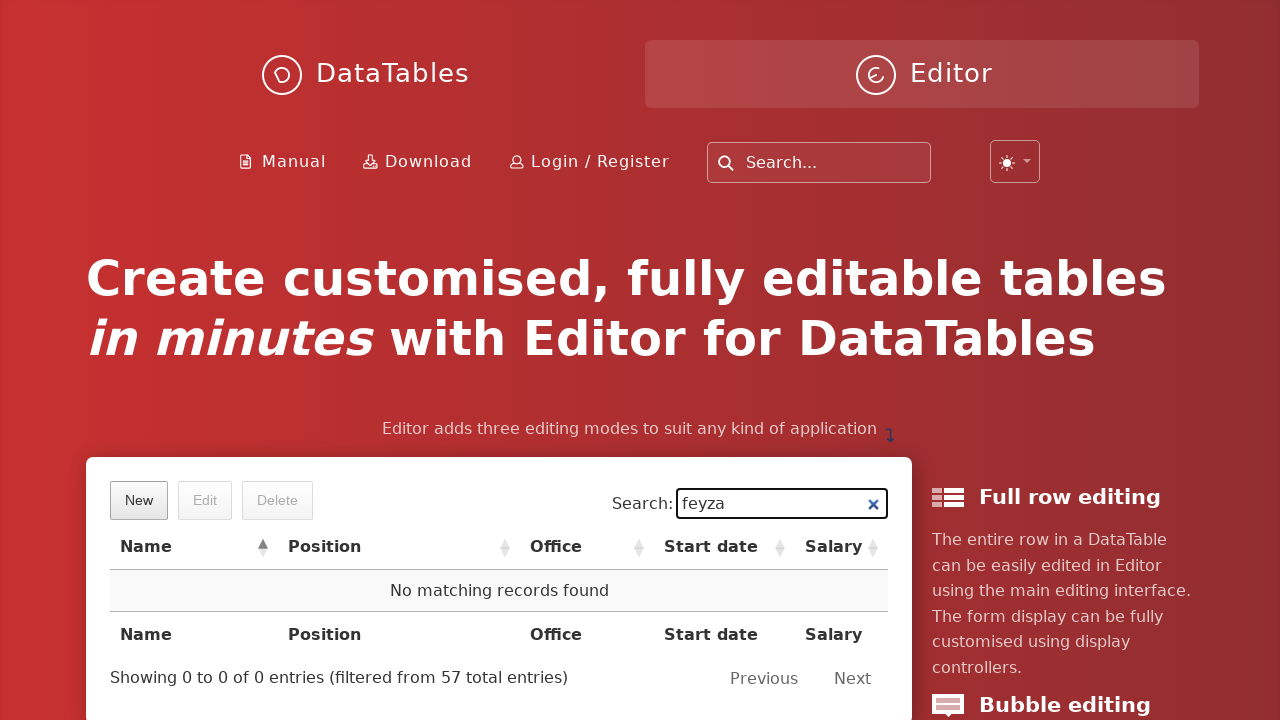

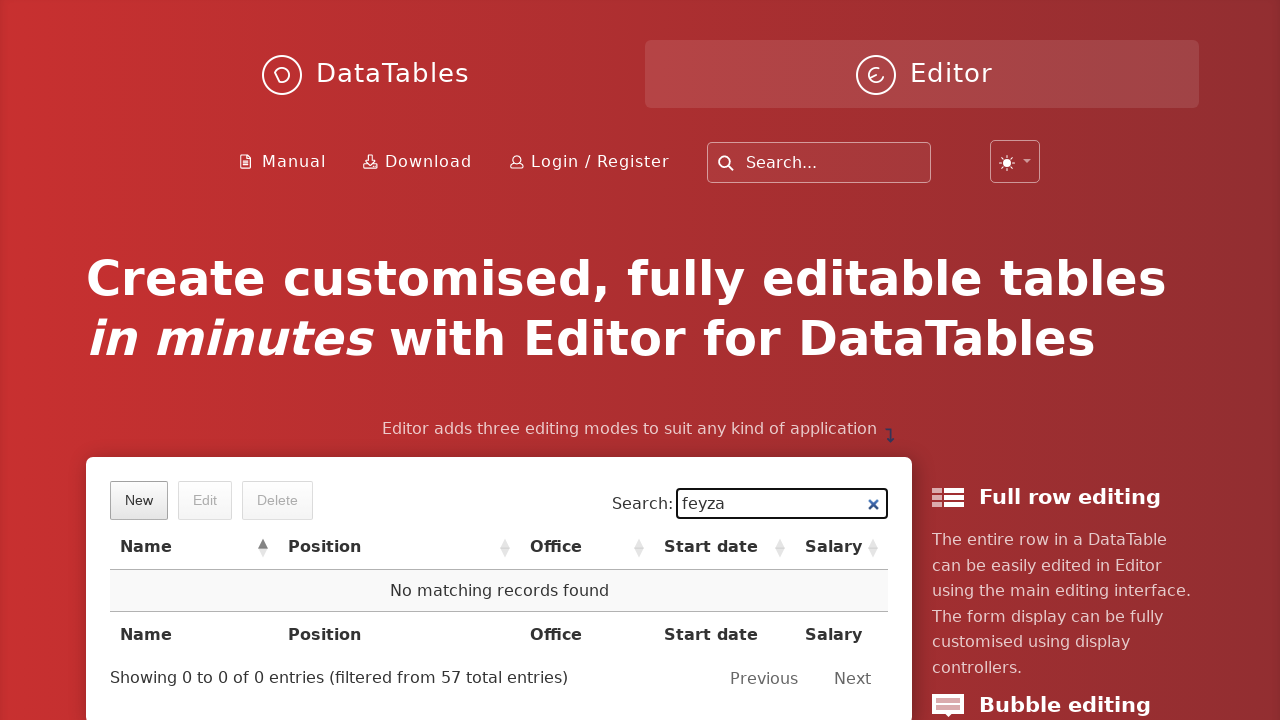